Navigates through nested frames on a test site, clicking through to the Frames section and accessing content within nested iframes

Starting URL: https://the-internet.herokuapp.com

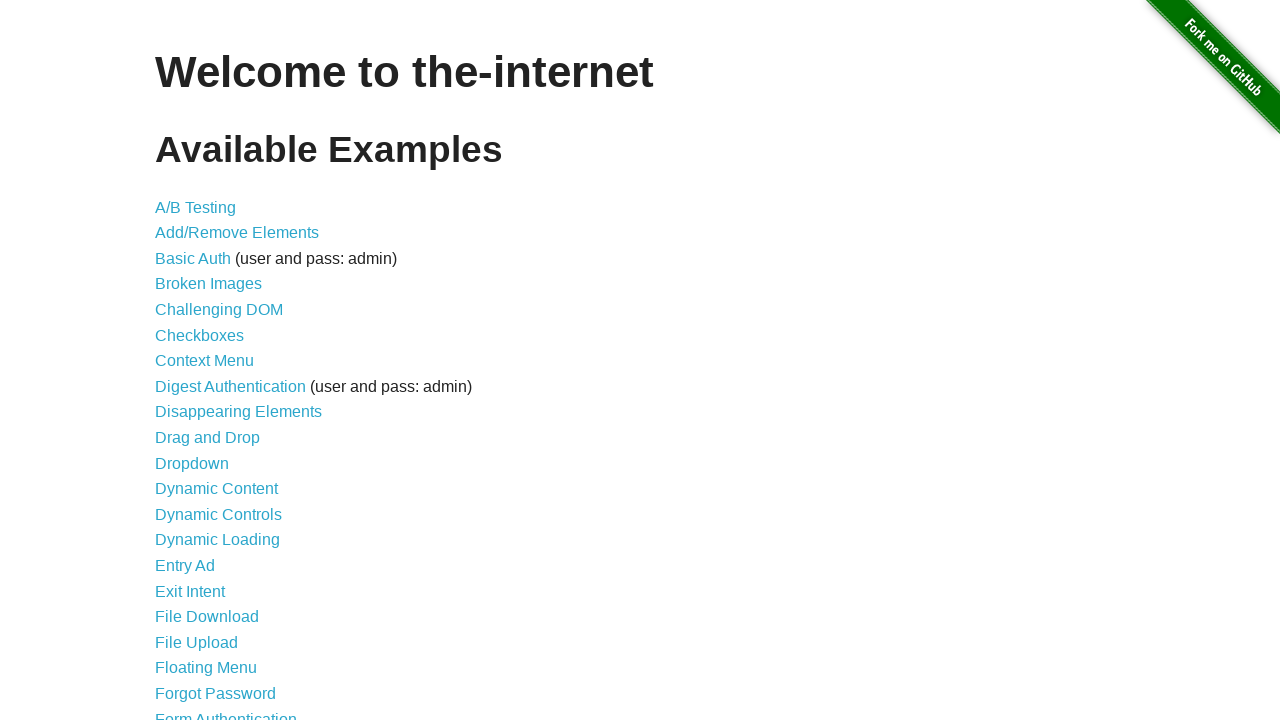

Clicked on Frames link at (182, 361) on text=Frames
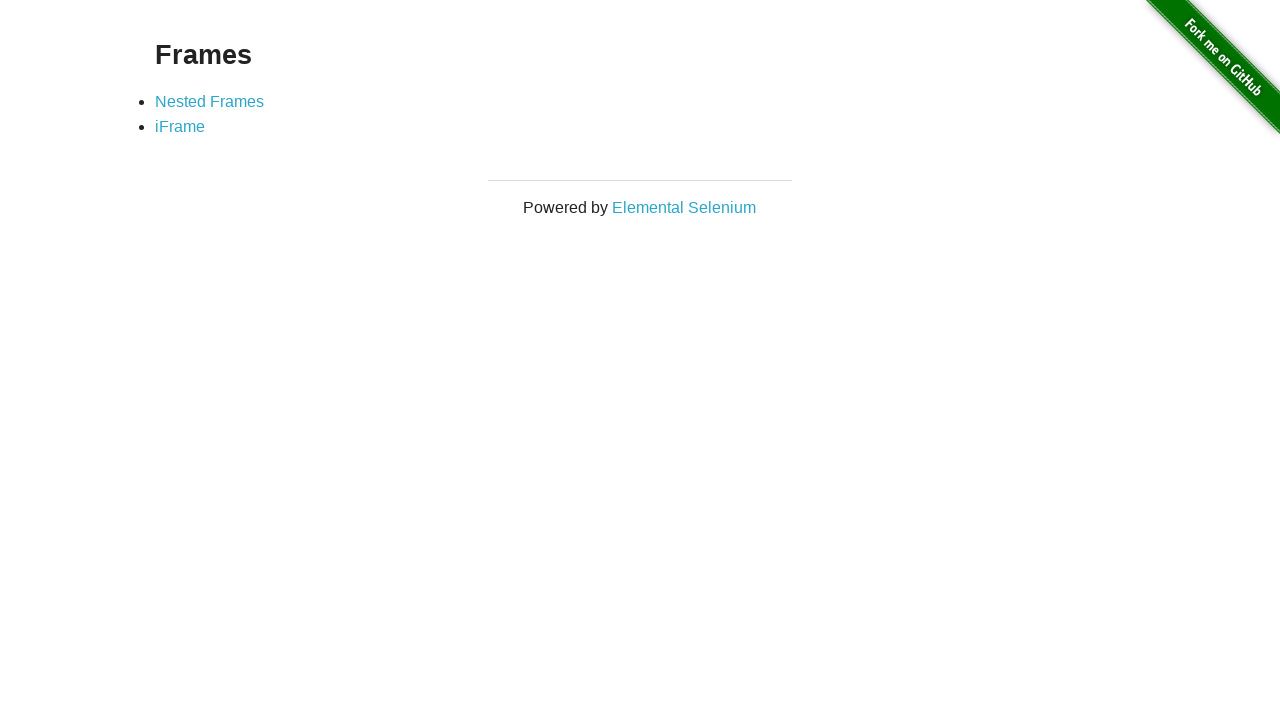

Clicked on Nested Frames link at (210, 101) on text=Nested Frames
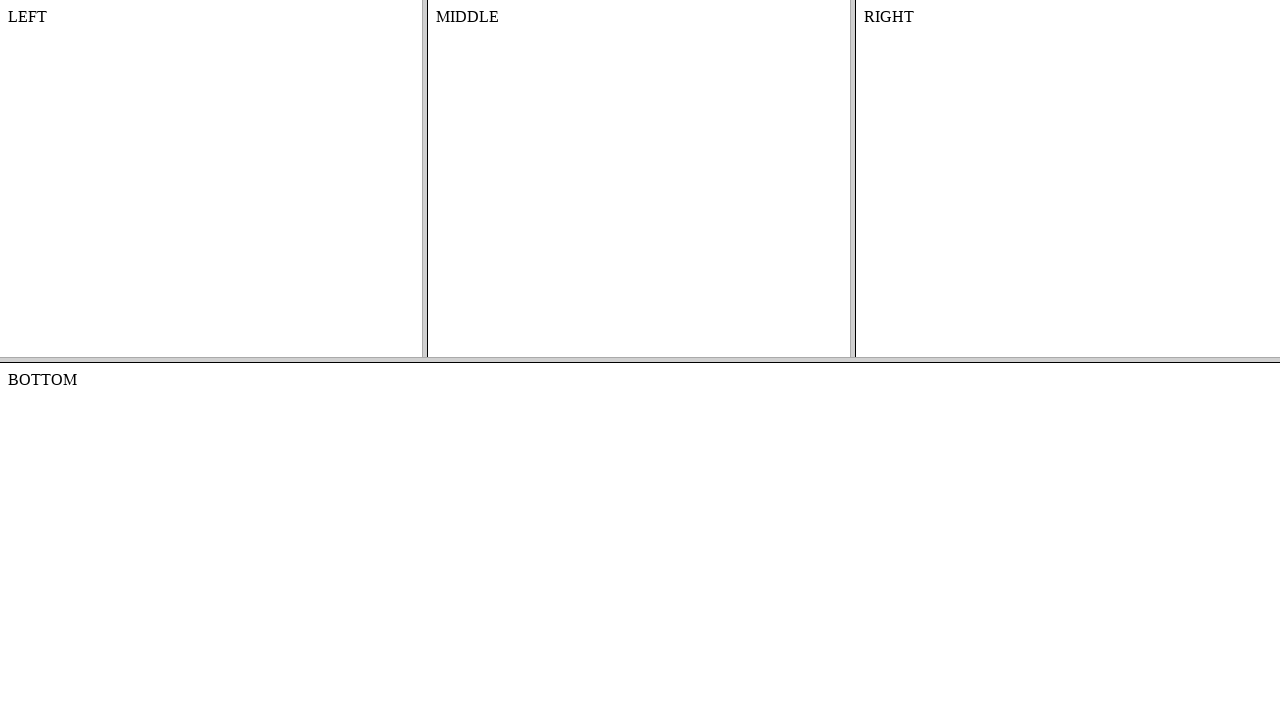

Located top frame
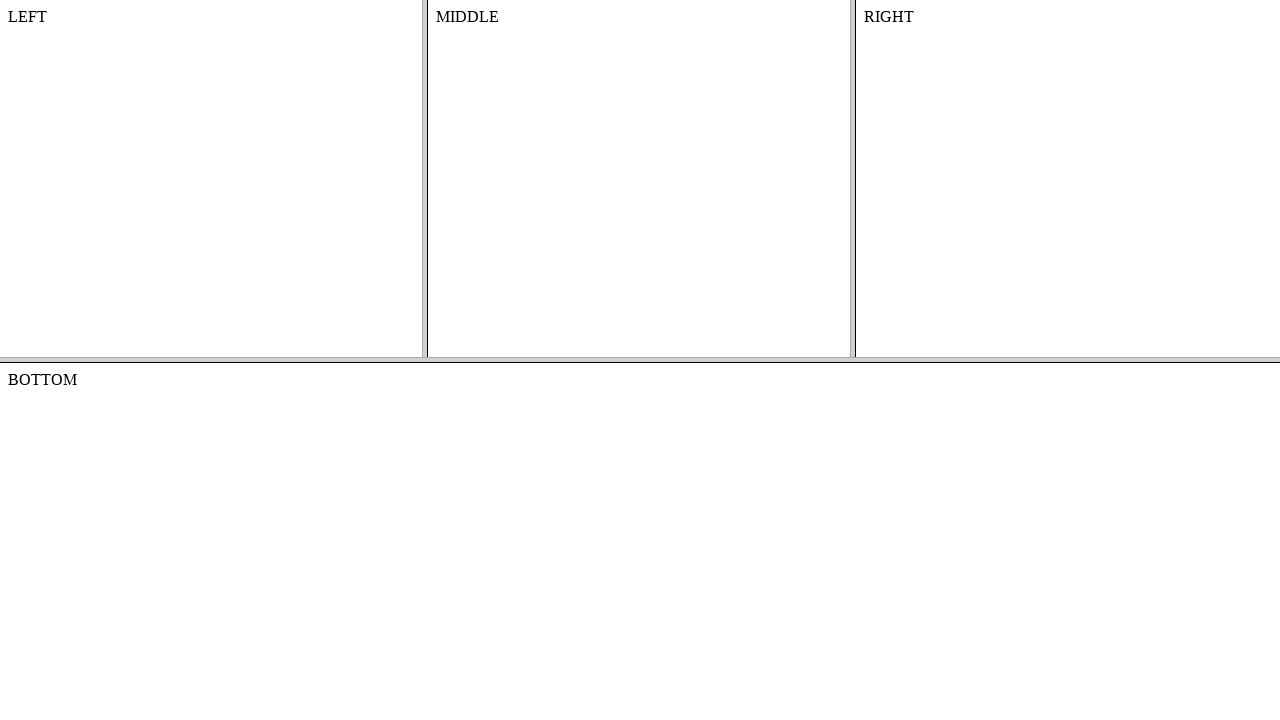

Located middle frame within top frame
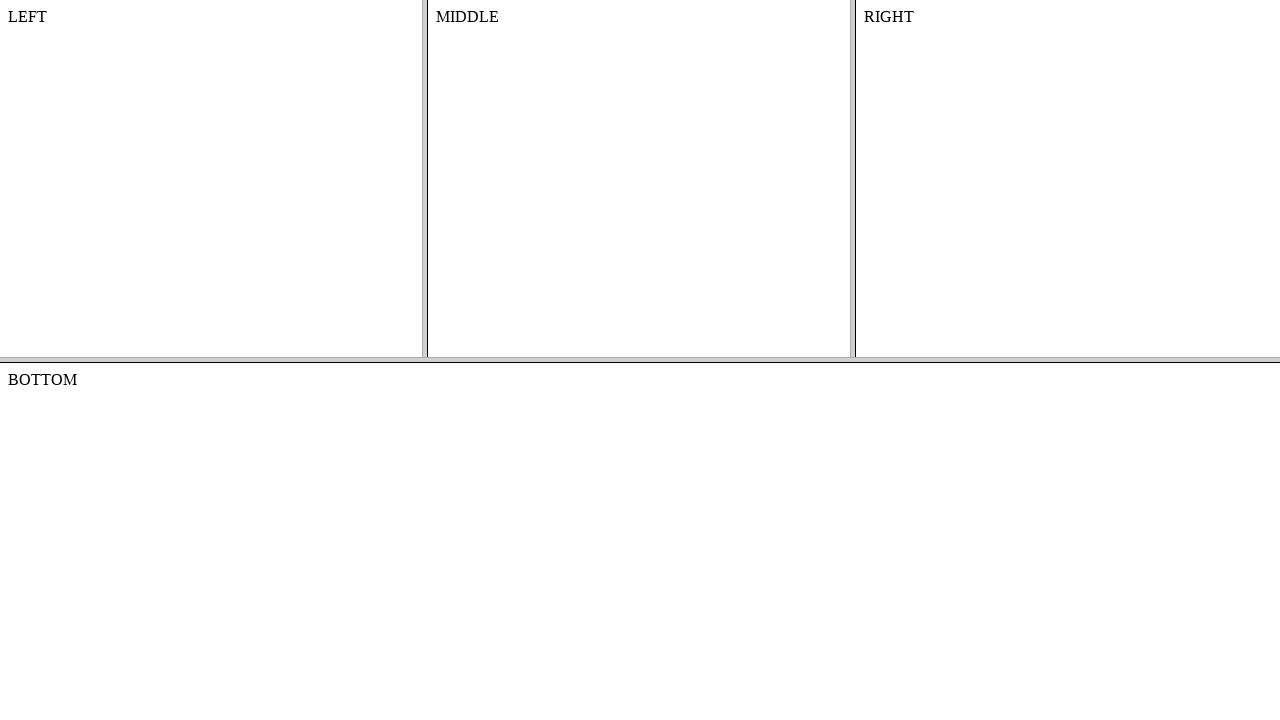

Retrieved text content from middle frame: MIDDLE
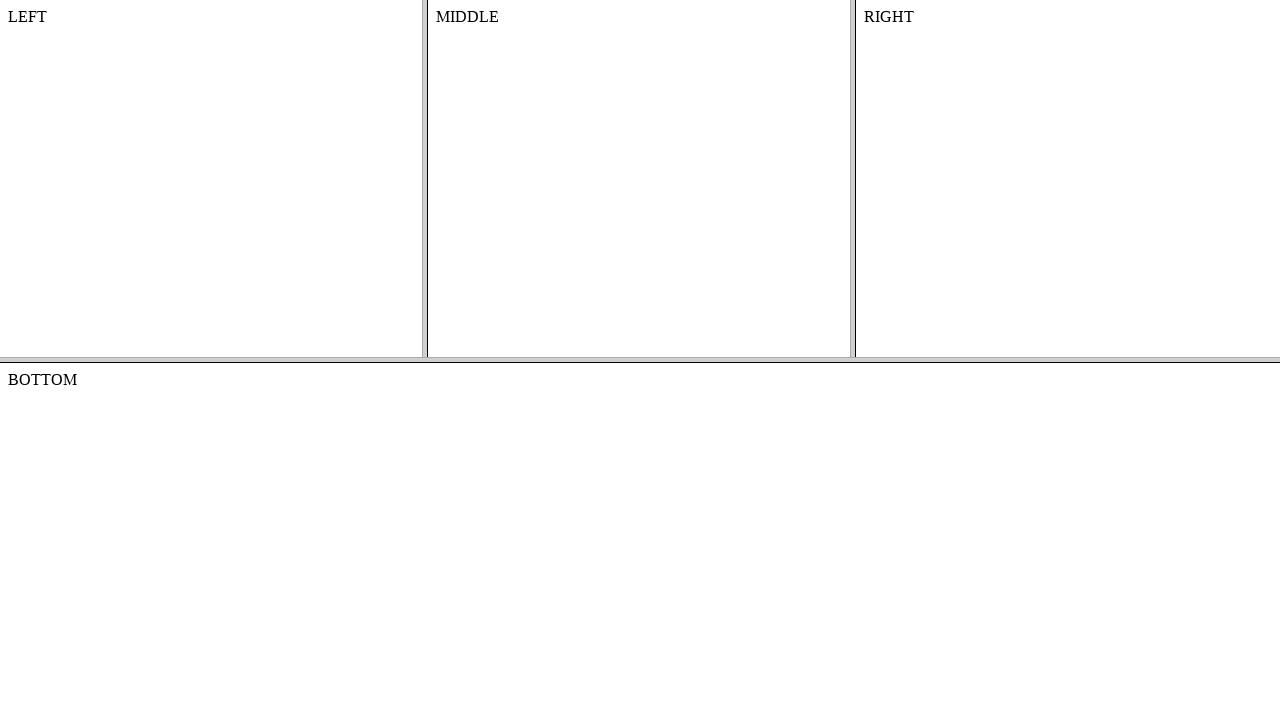

Printed content text to console
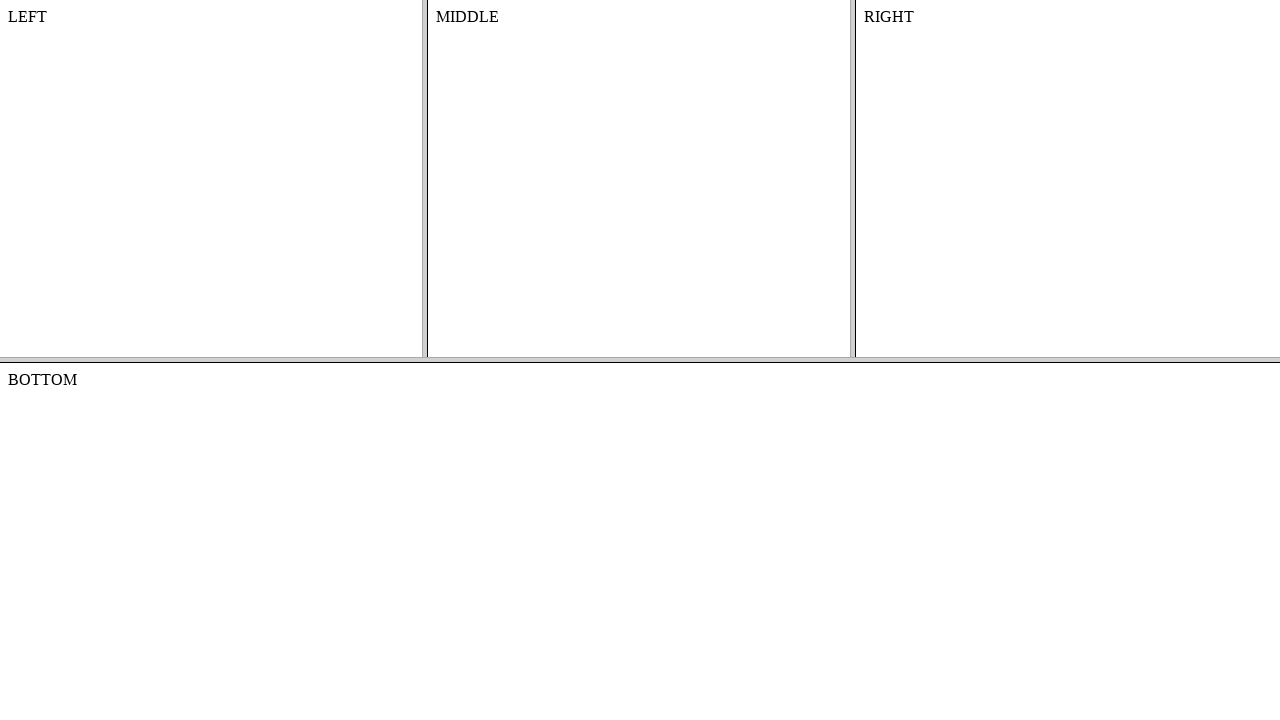

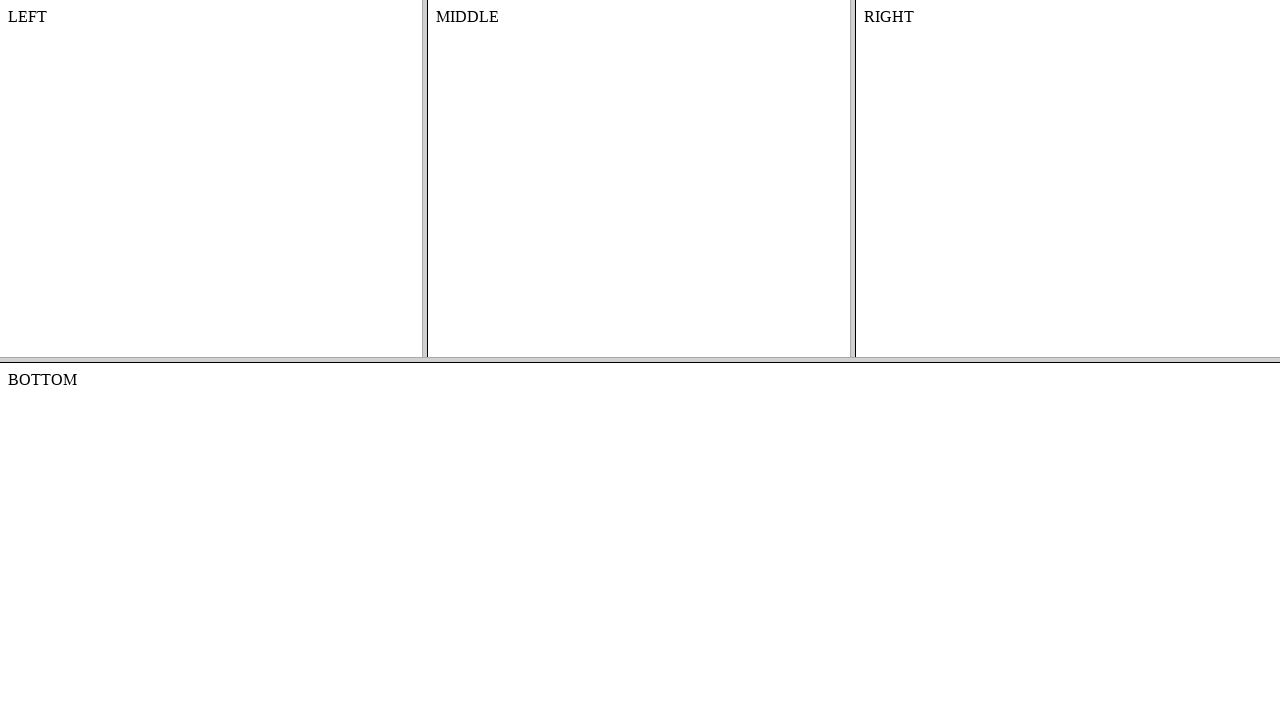